Fills out a complete form with personal information including name, job title, education level, gender, work experience, and date, then submits it

Starting URL: https://formy-project.herokuapp.com/form

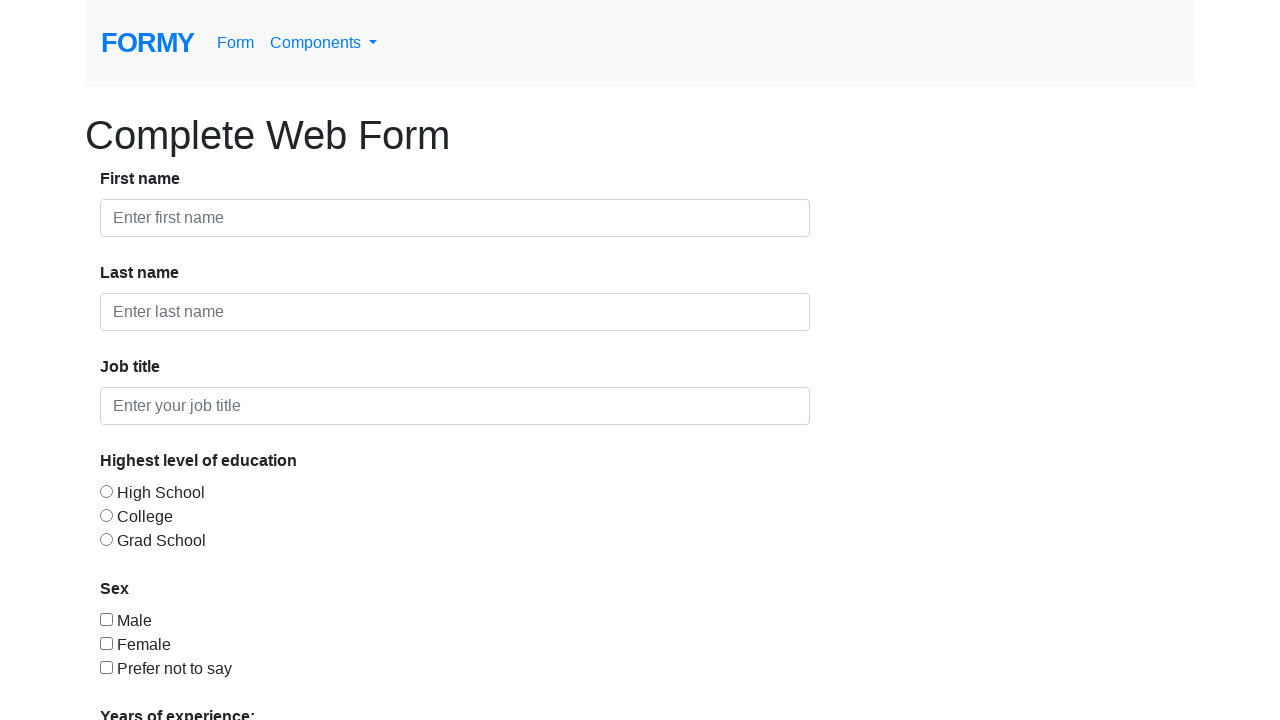

Filled first name field with 'David' on #first-name
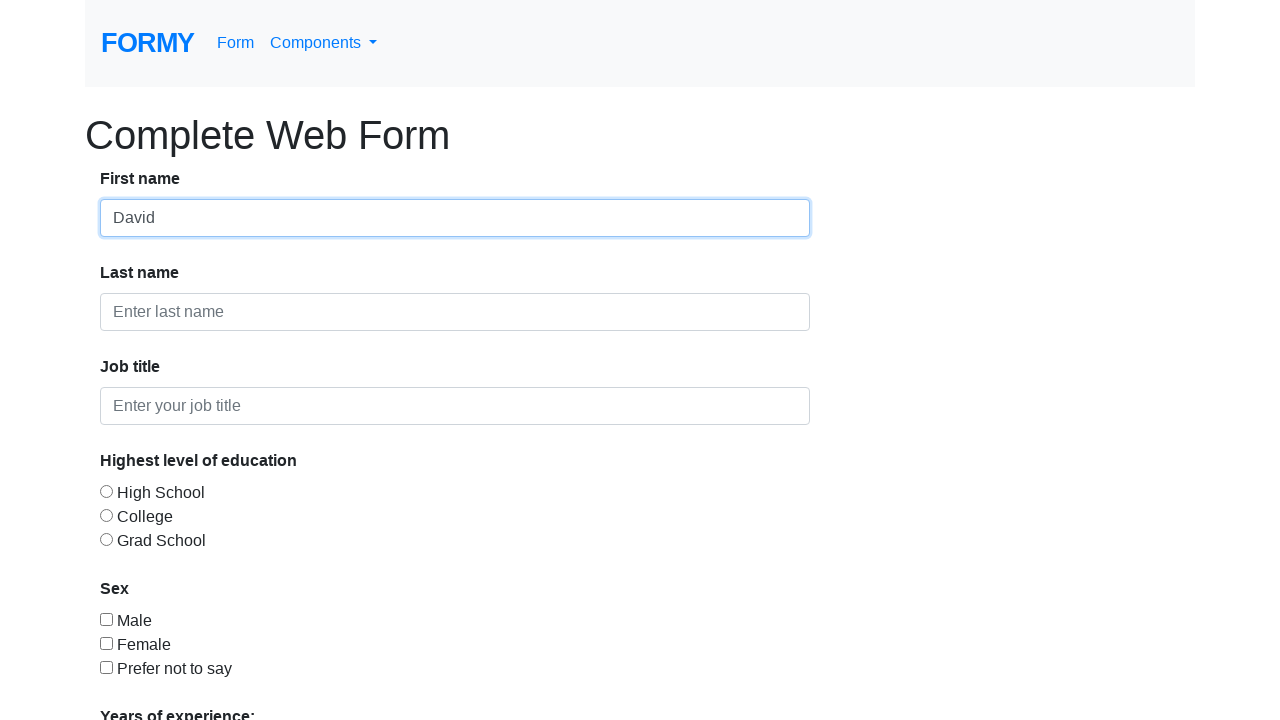

Filled last name field with 'Gutierrez' on #last-name
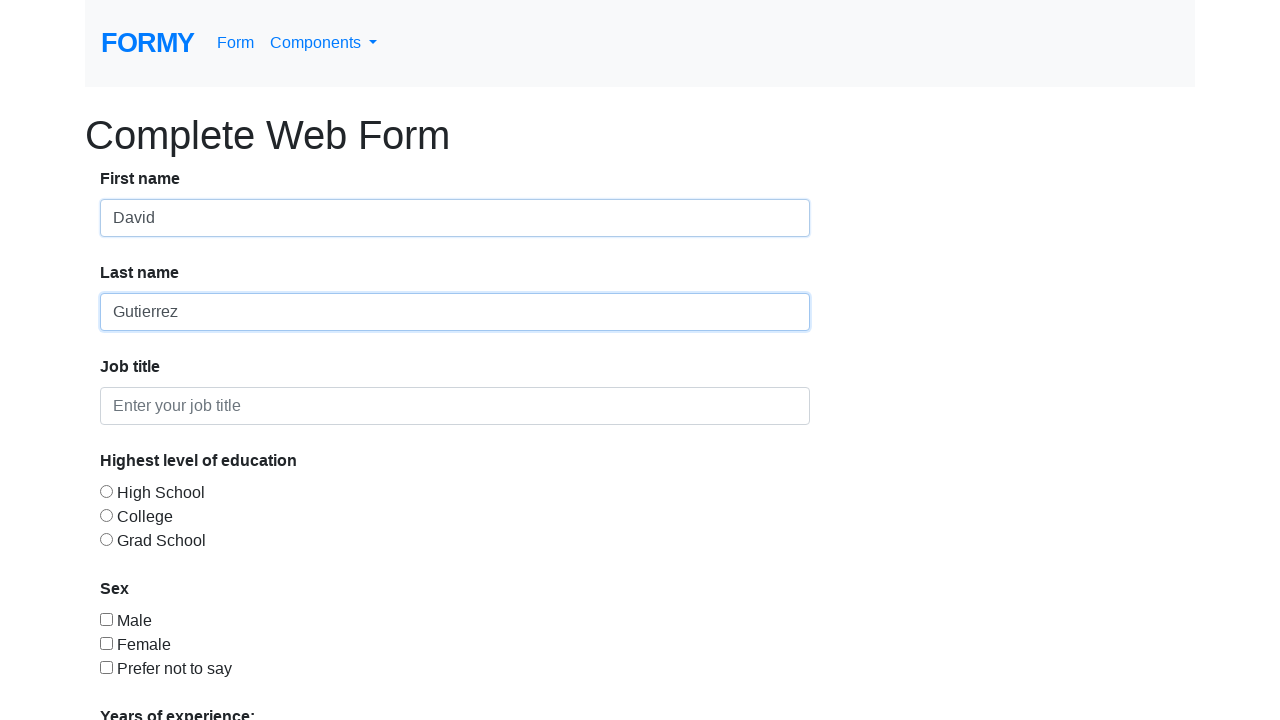

Filled job title field with 'Engineer' on #job-title
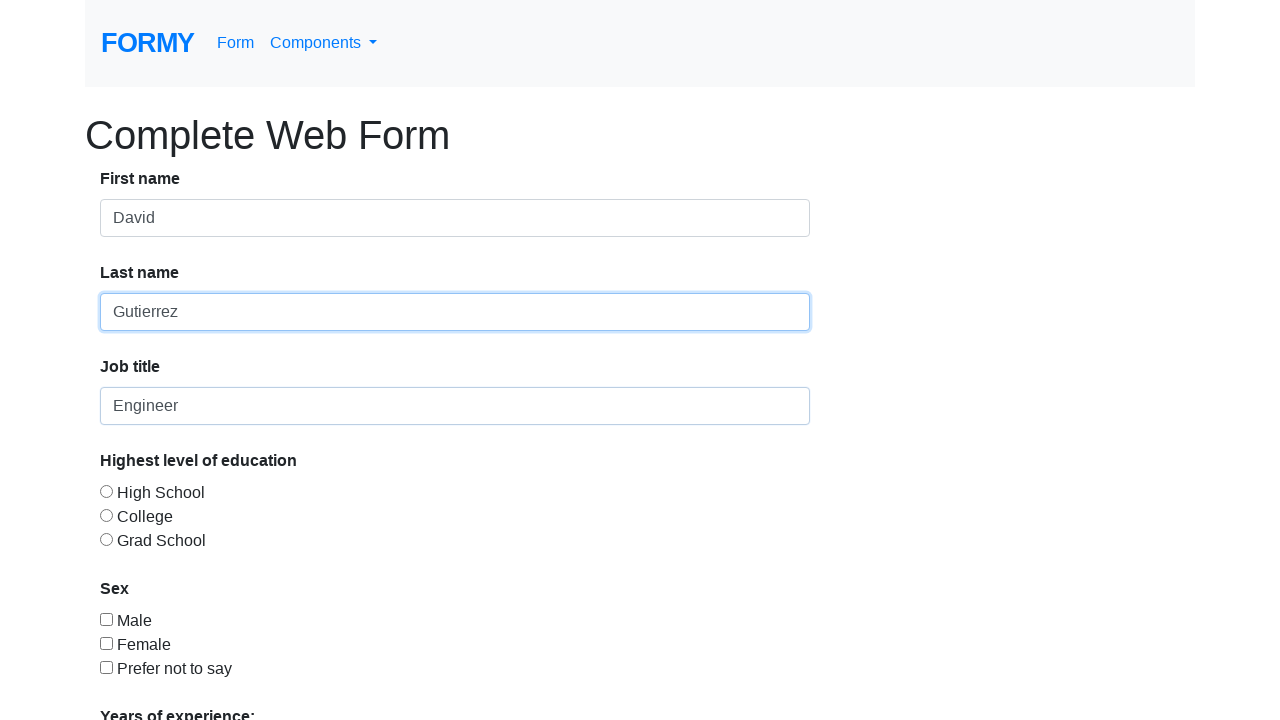

Selected College education level at (106, 515) on #radio-button-2
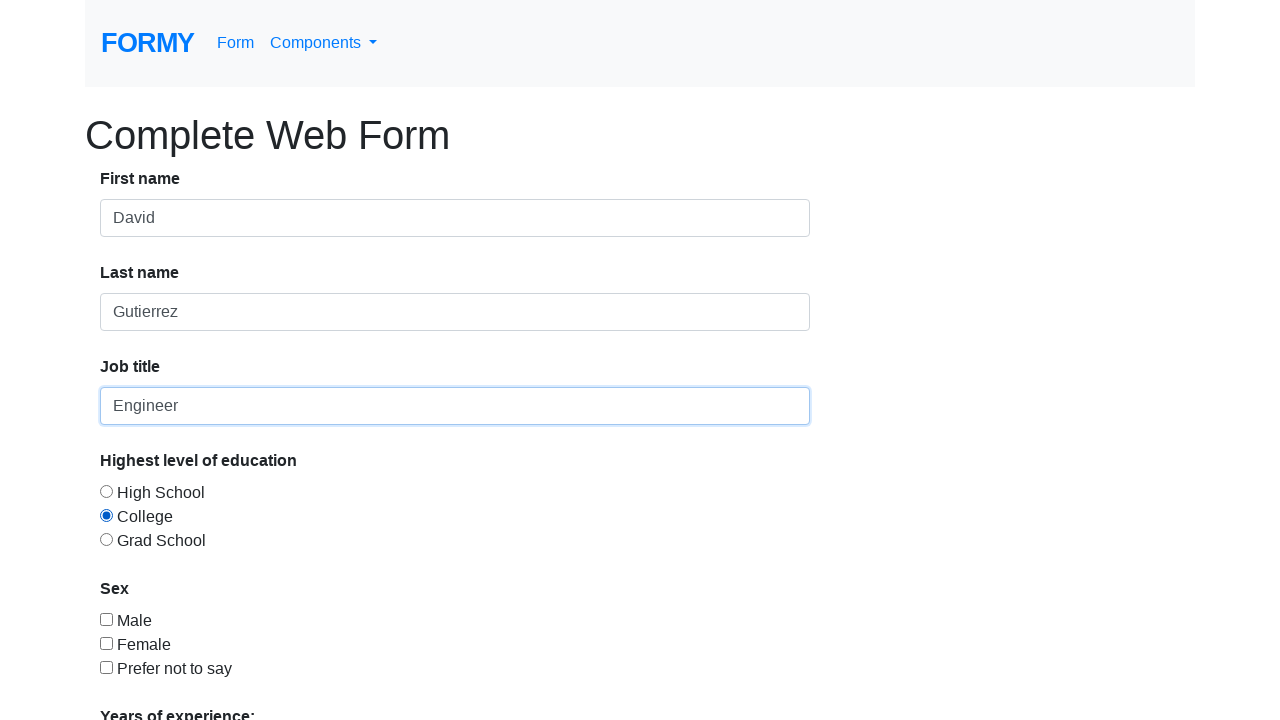

Selected Male gender at (106, 619) on #checkbox-1
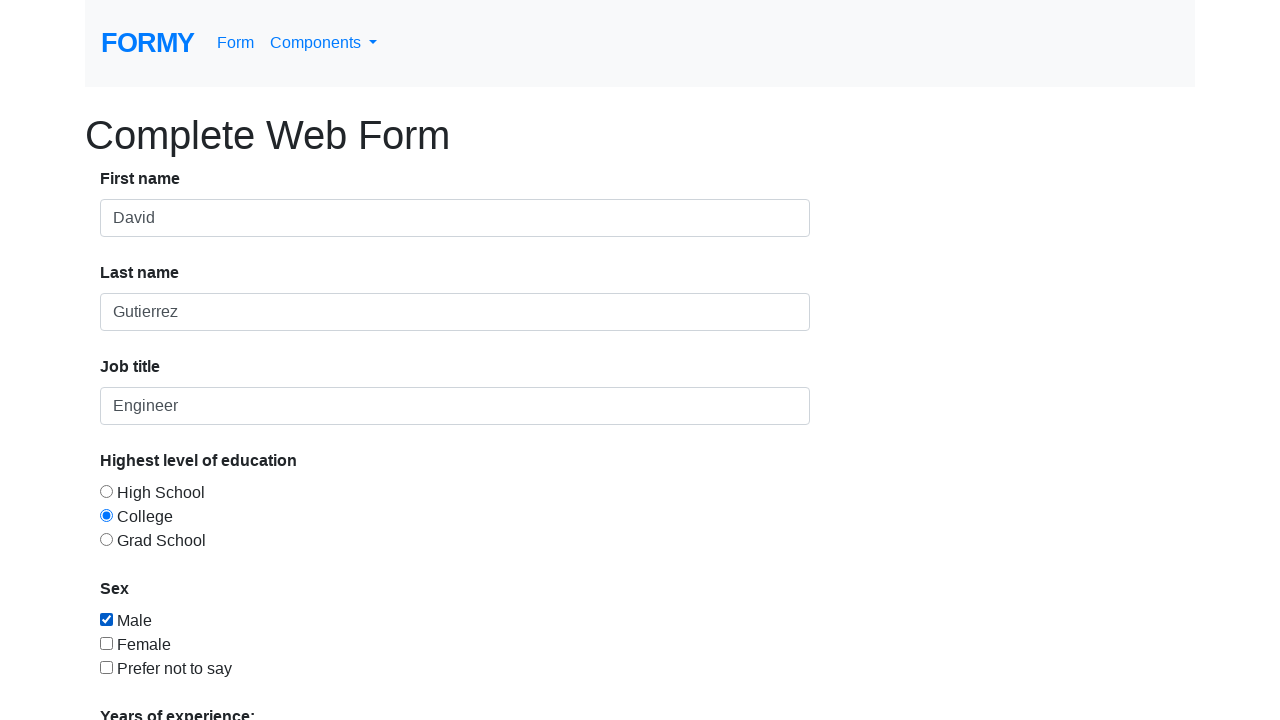

Selected 1-2 years of work experience on select
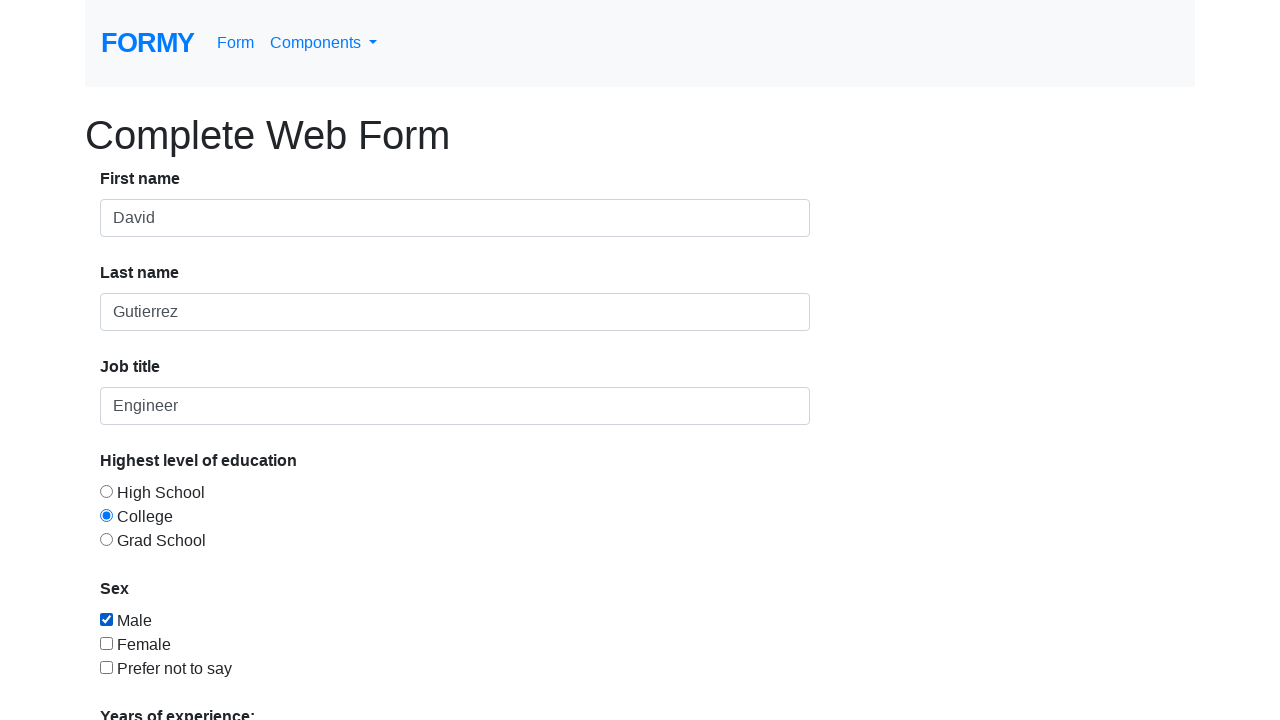

Filled date field with '10/28/2021' on #datepicker
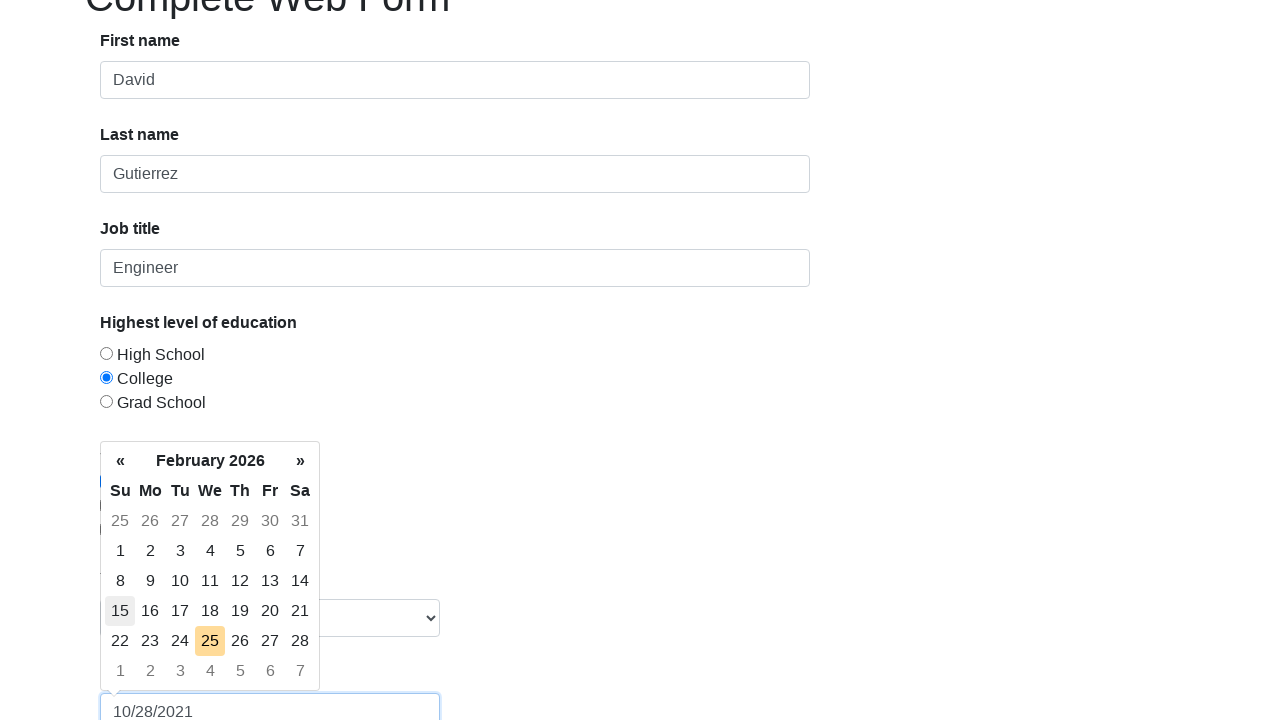

Clicked submit button to submit form at (148, 680) on .btn.btn-lg.btn-primary
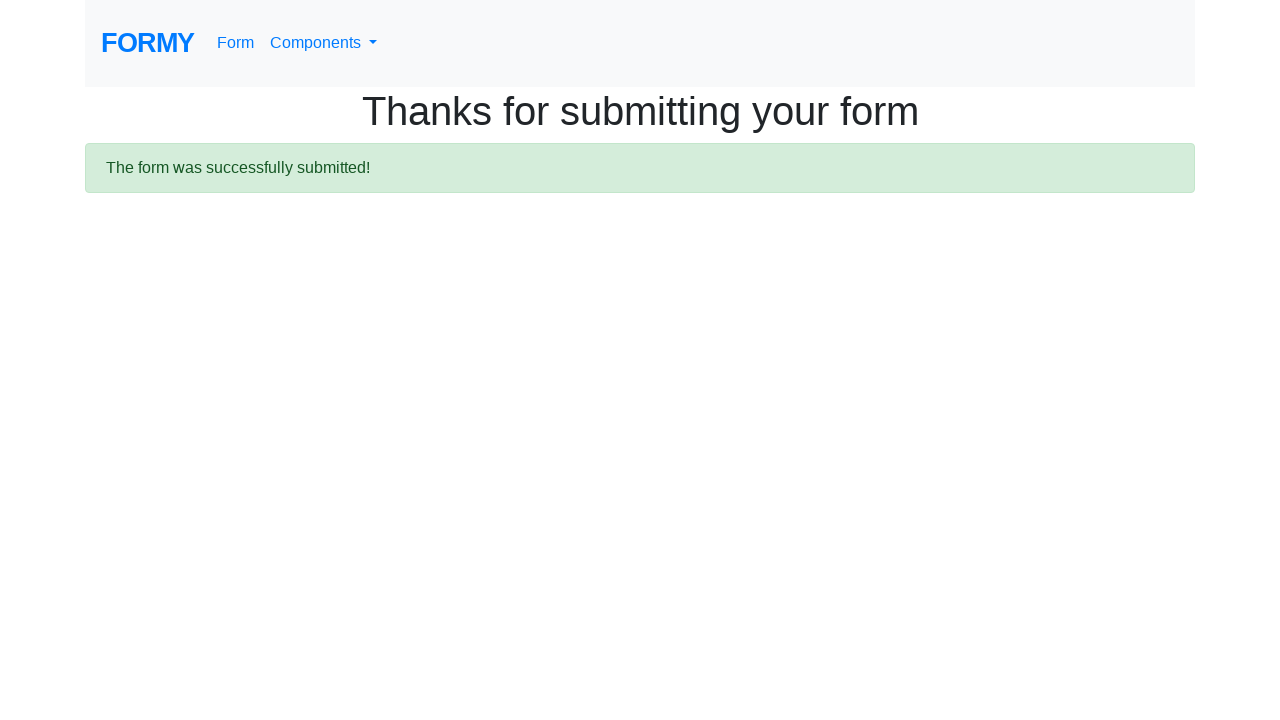

Waited for form submission to complete
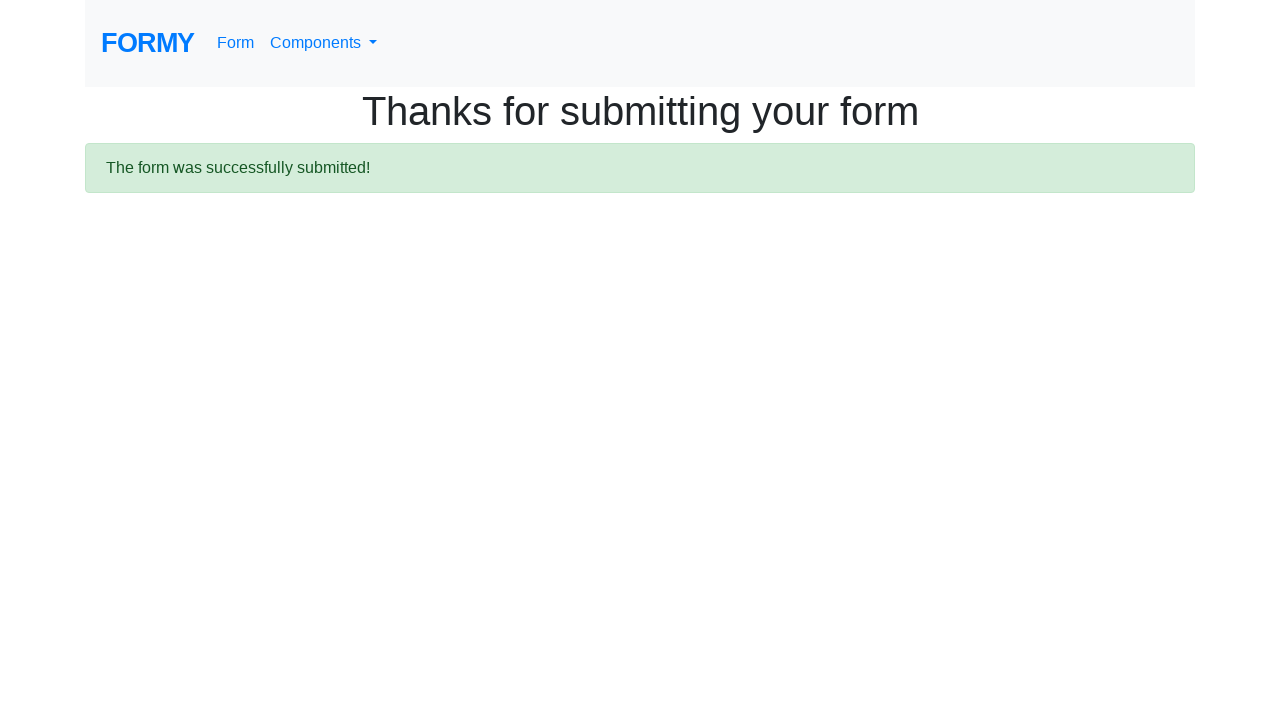

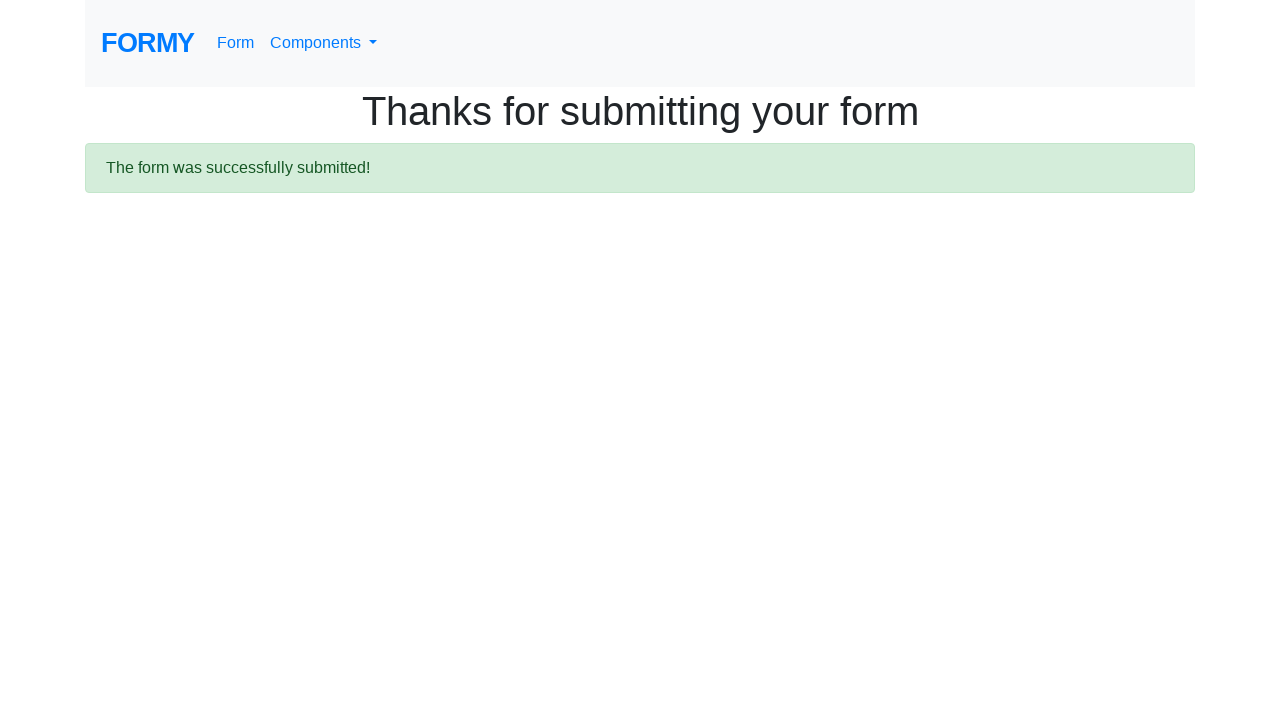